Tests the Disappearing Elements page by navigating to it and verifying that menu elements are present, refreshing the page if not all 5 menu options are found.

Starting URL: http://the-internet.herokuapp.com/

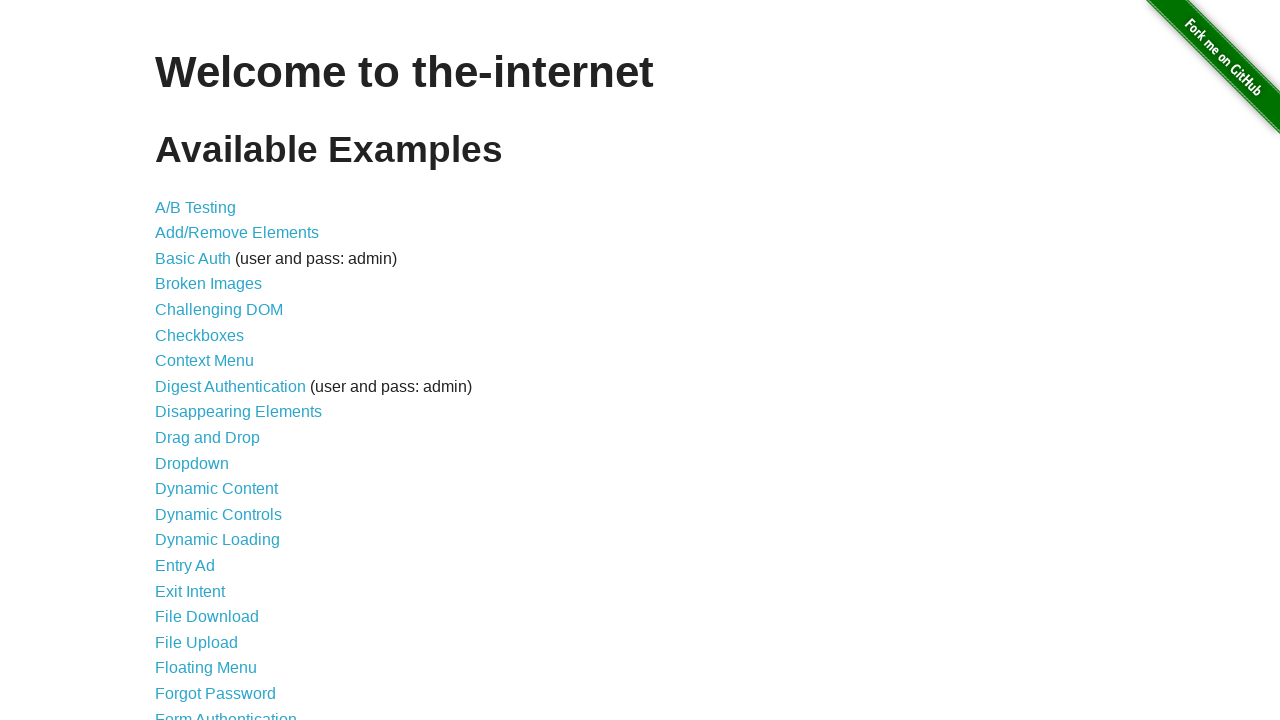

Clicked 'Disappearing Elements' link at (238, 412) on a:text('Disappearing Elements')
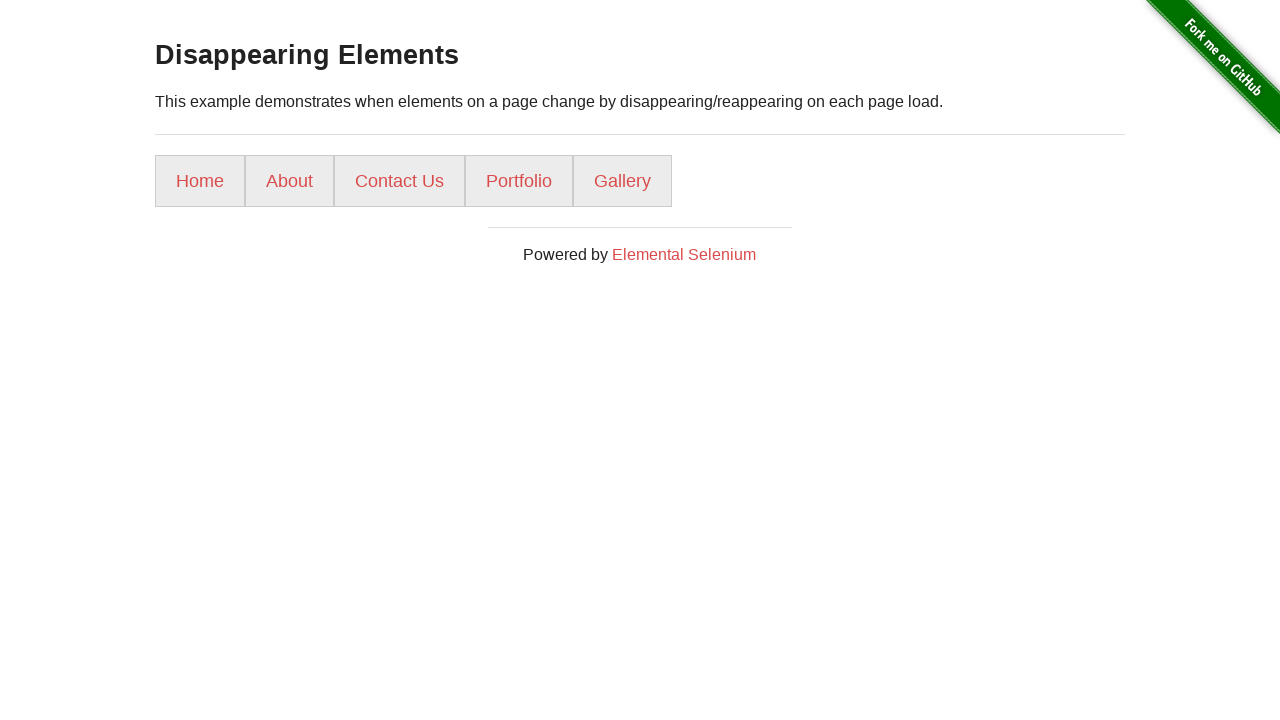

Menu loaded and became visible
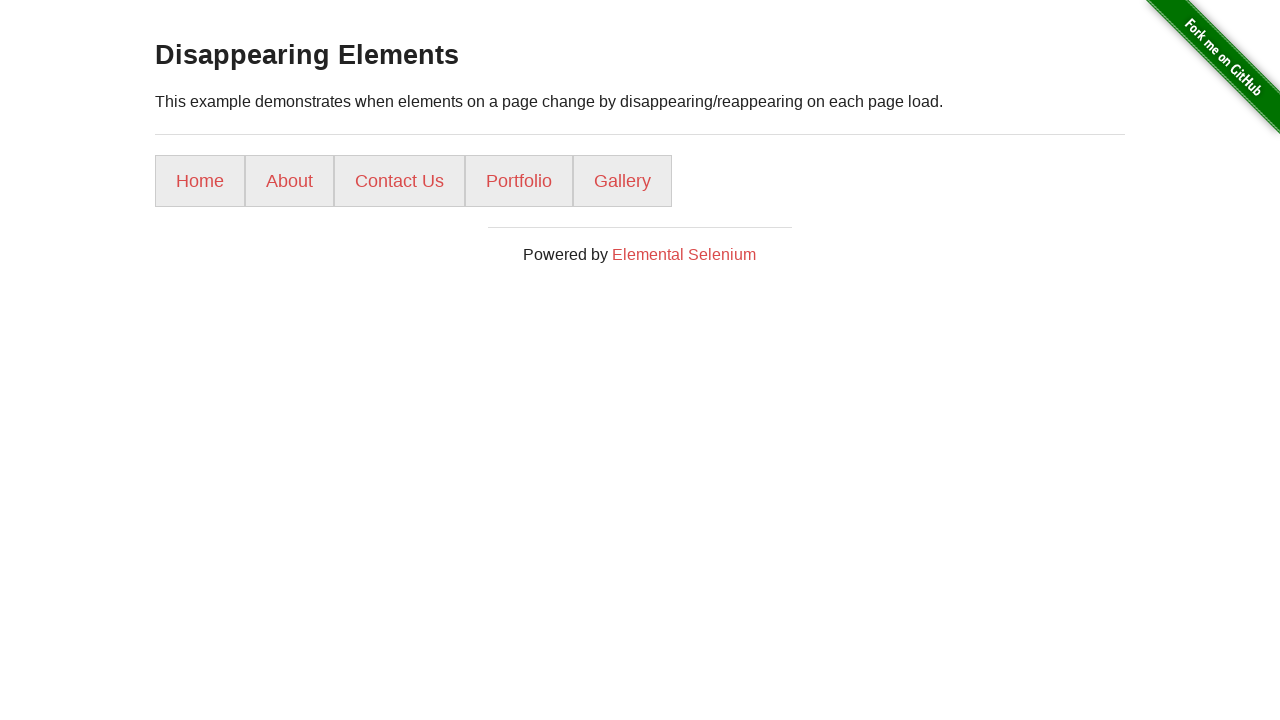

Counted 5 menu options
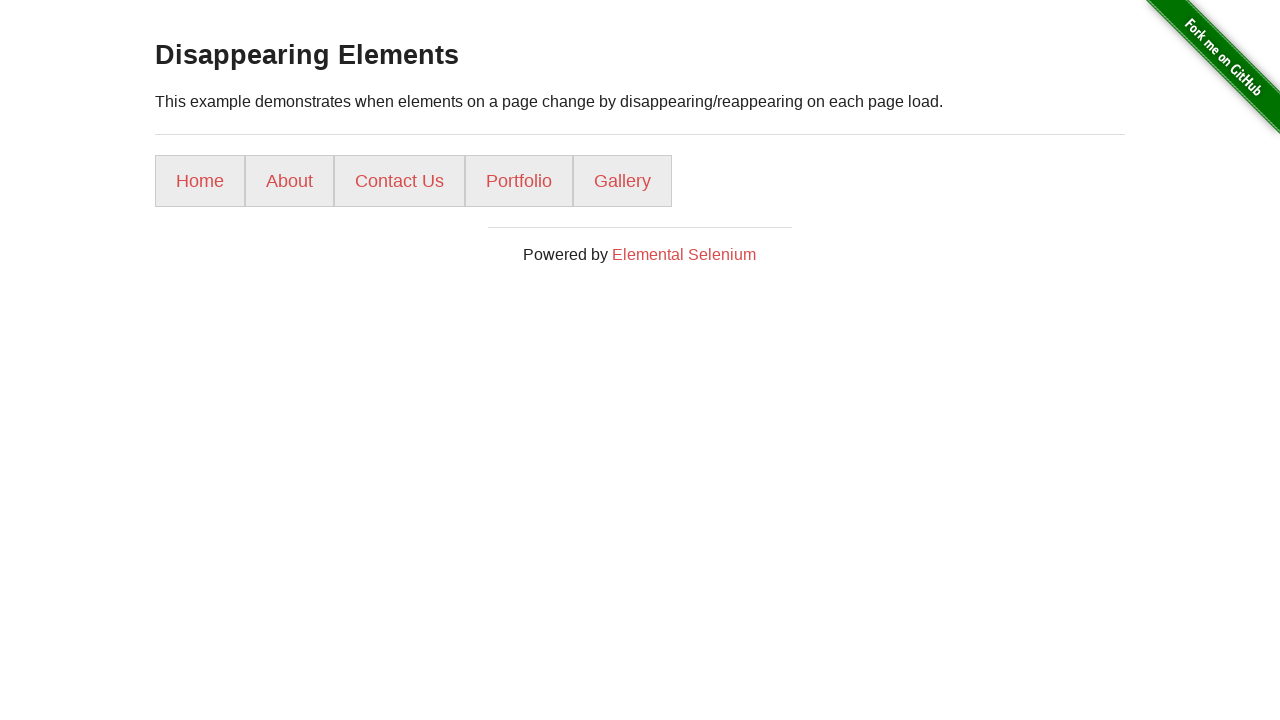

All 5 menu options found, exiting retry loop
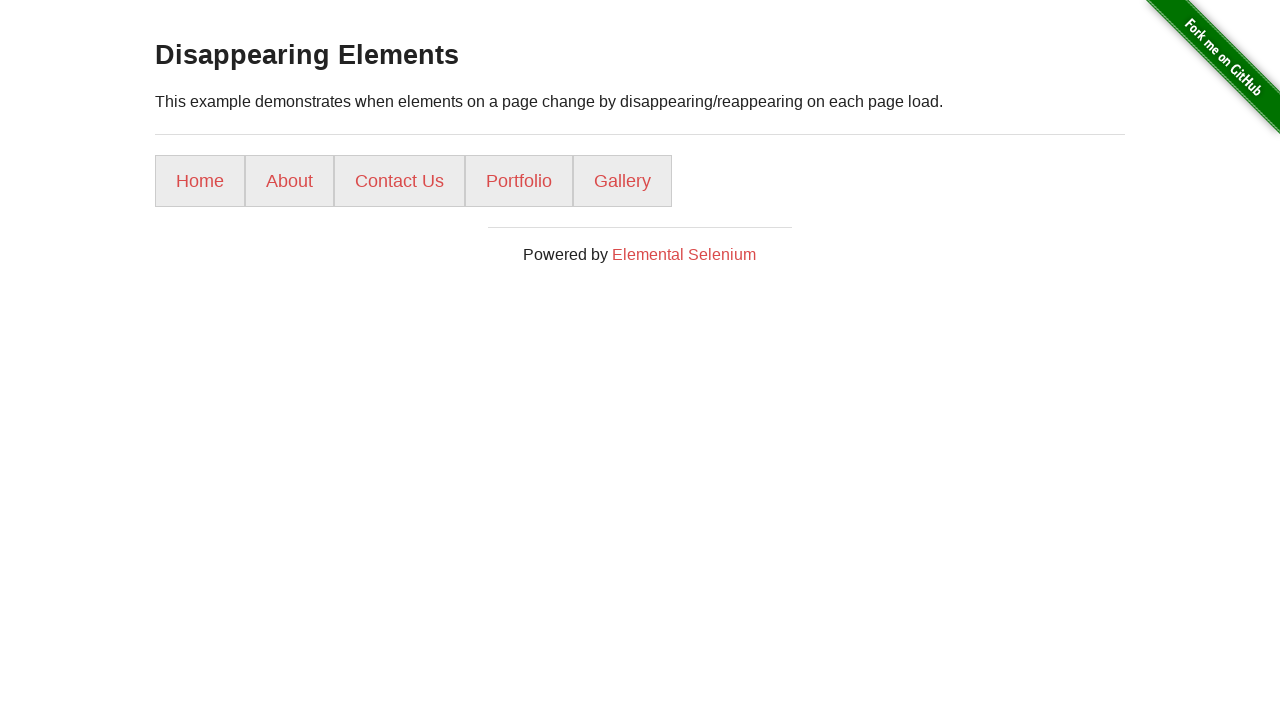

Verified first menu option is present
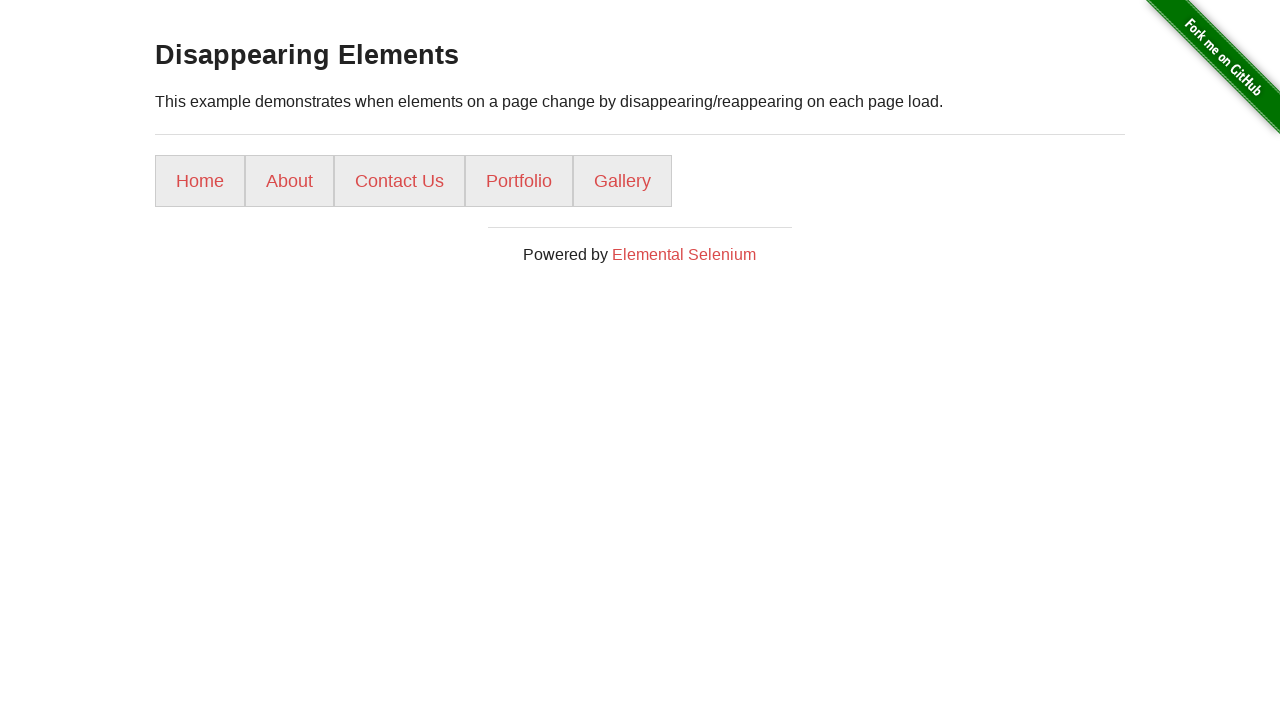

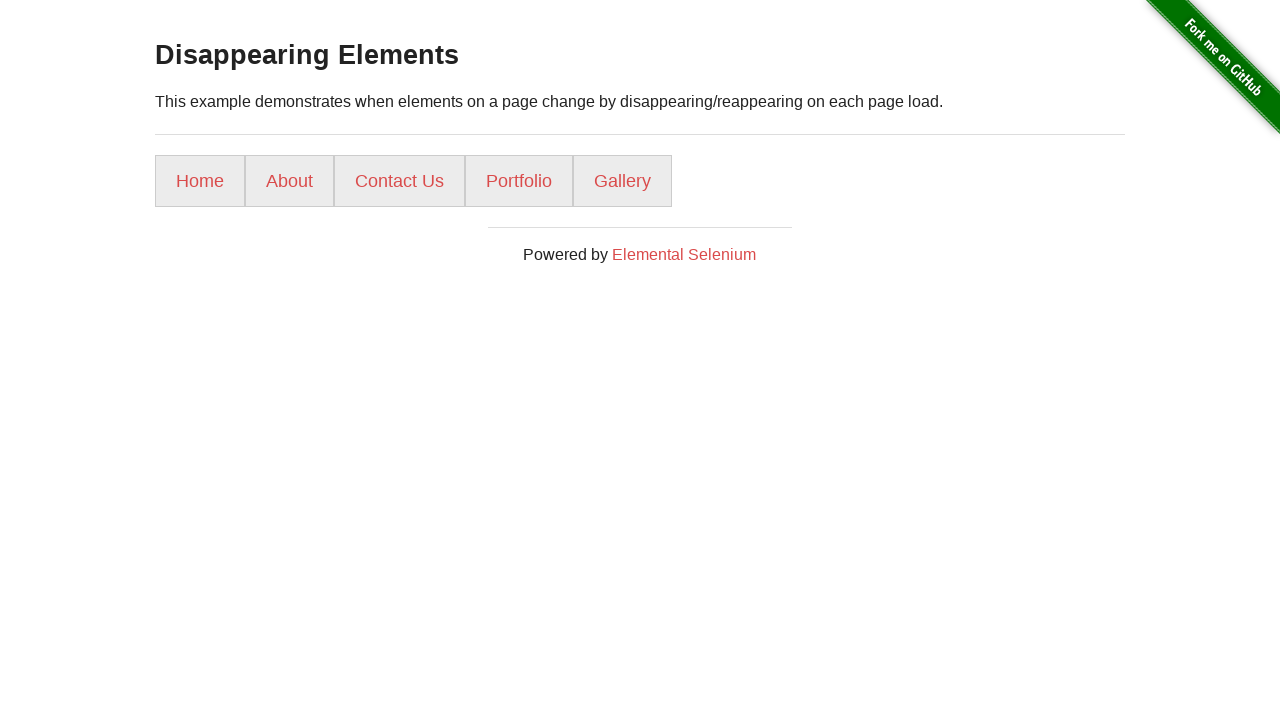